Tests TodoMVC application by creating 5 tasks, marking 2 of them as complete, then filtering to display only completed tasks and verifying they are shown correctly.

Starting URL: https://demo.playwright.dev/todomvc/#/

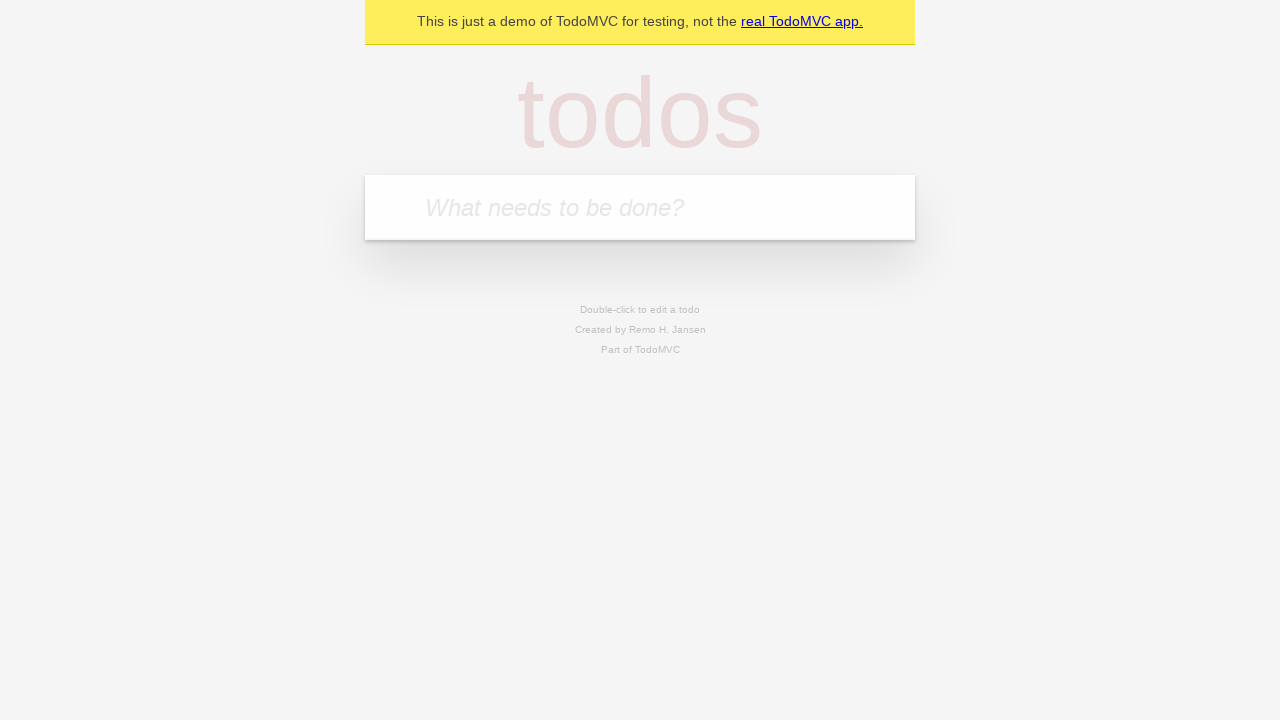

Todo input field loaded
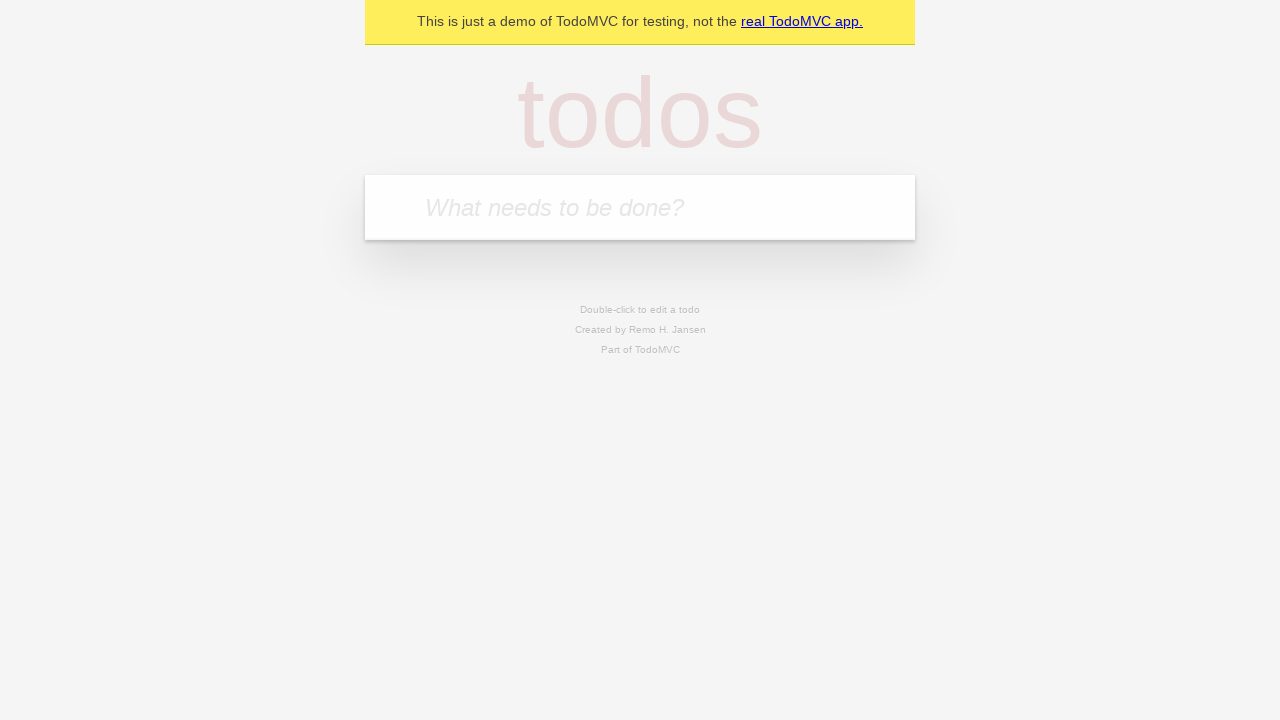

Filled todo input with 'Task 1' on .new-todo
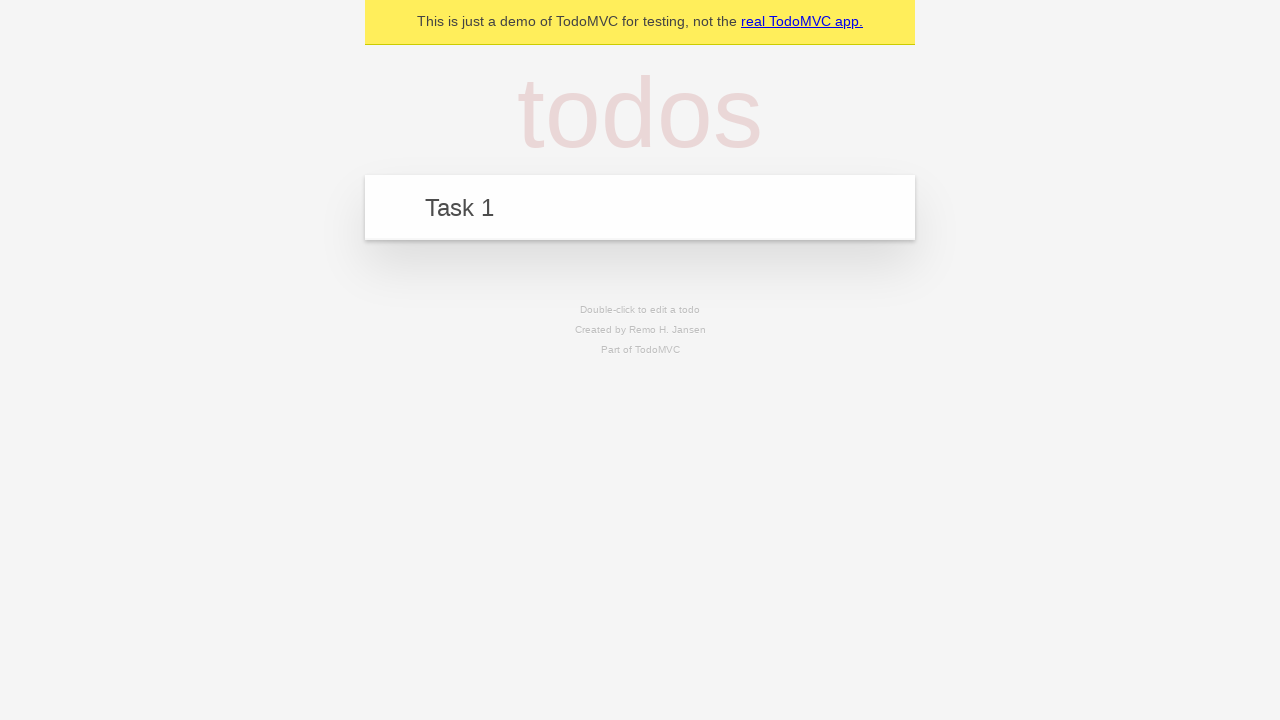

Pressed Enter to create task 'Task 1' on .new-todo
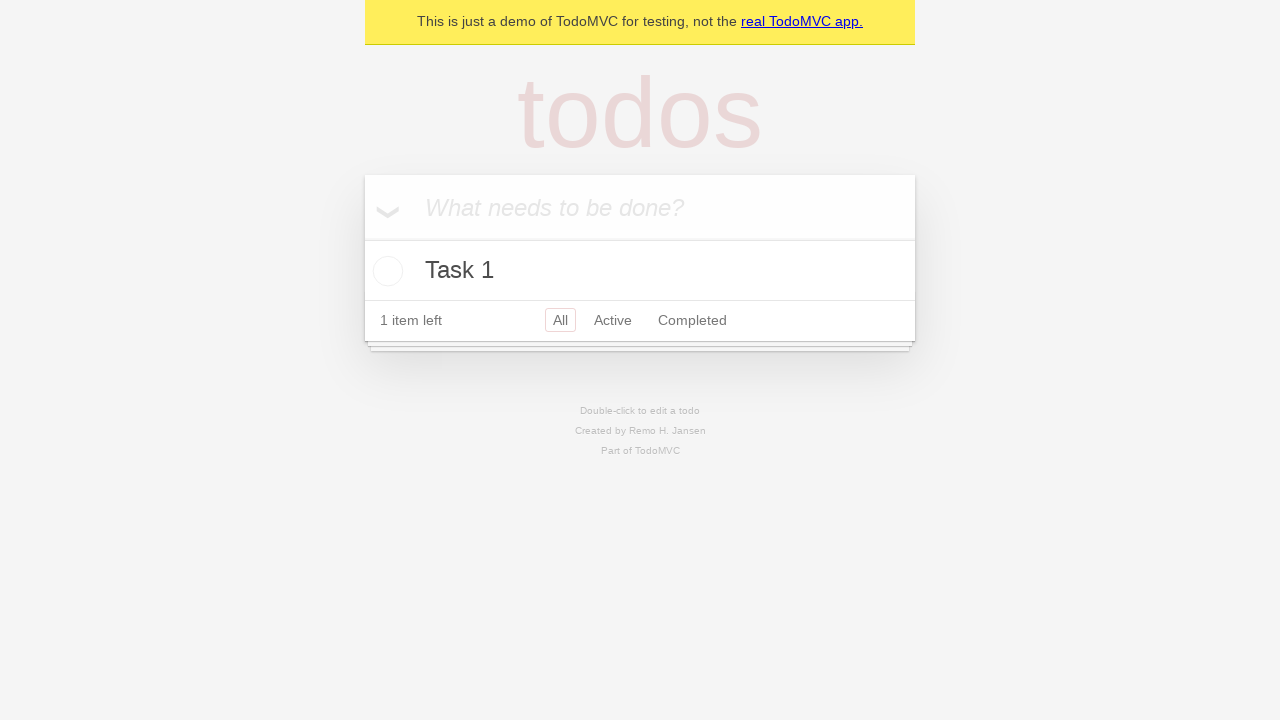

Filled todo input with 'Task 2' on .new-todo
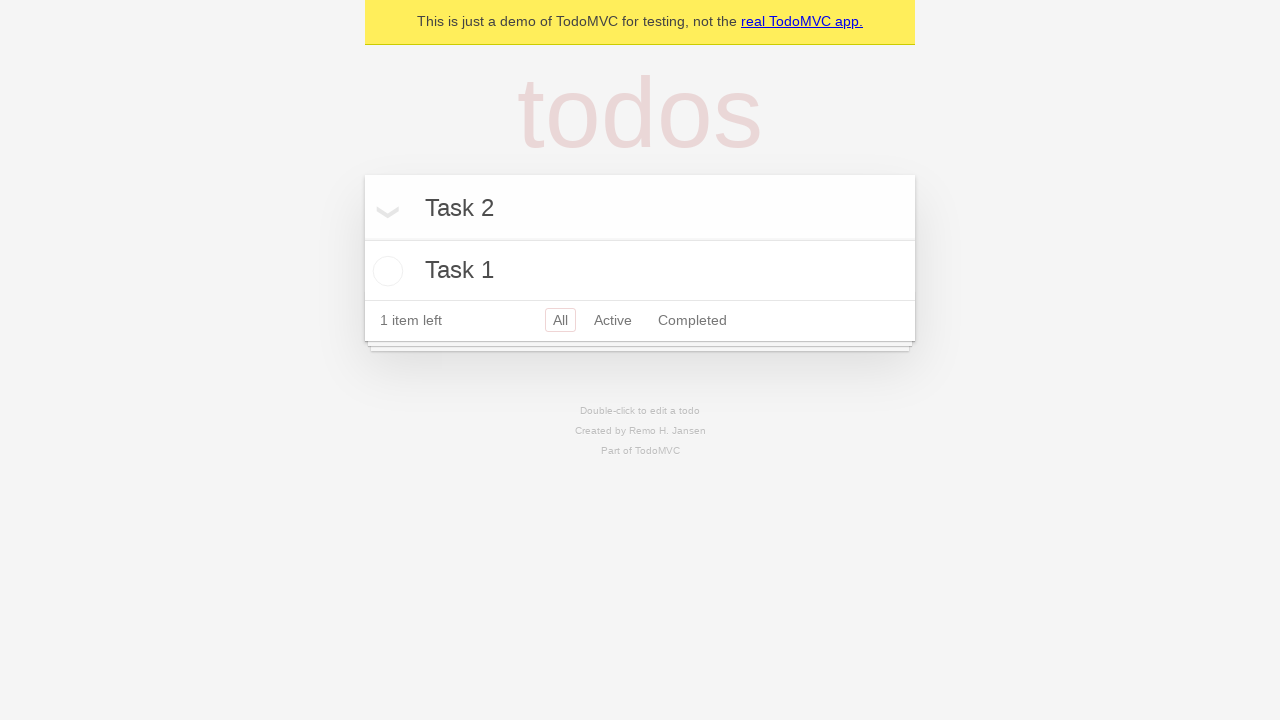

Pressed Enter to create task 'Task 2' on .new-todo
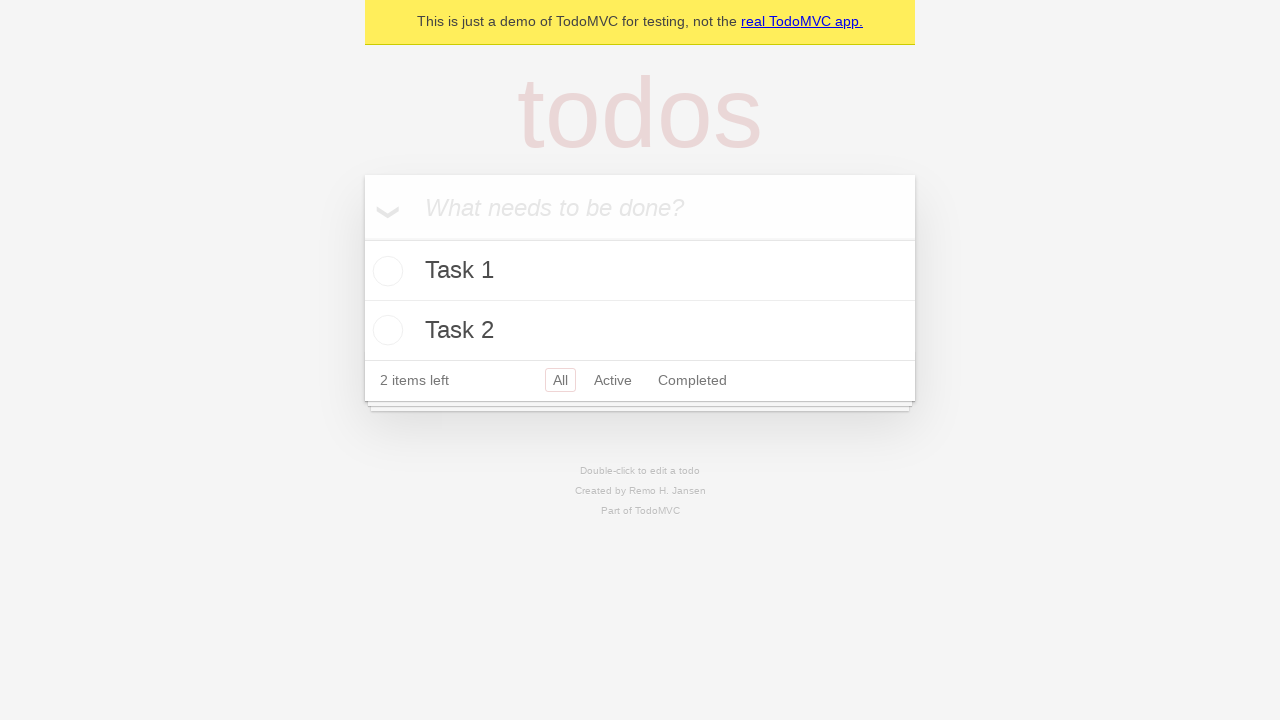

Filled todo input with 'Task 3' on .new-todo
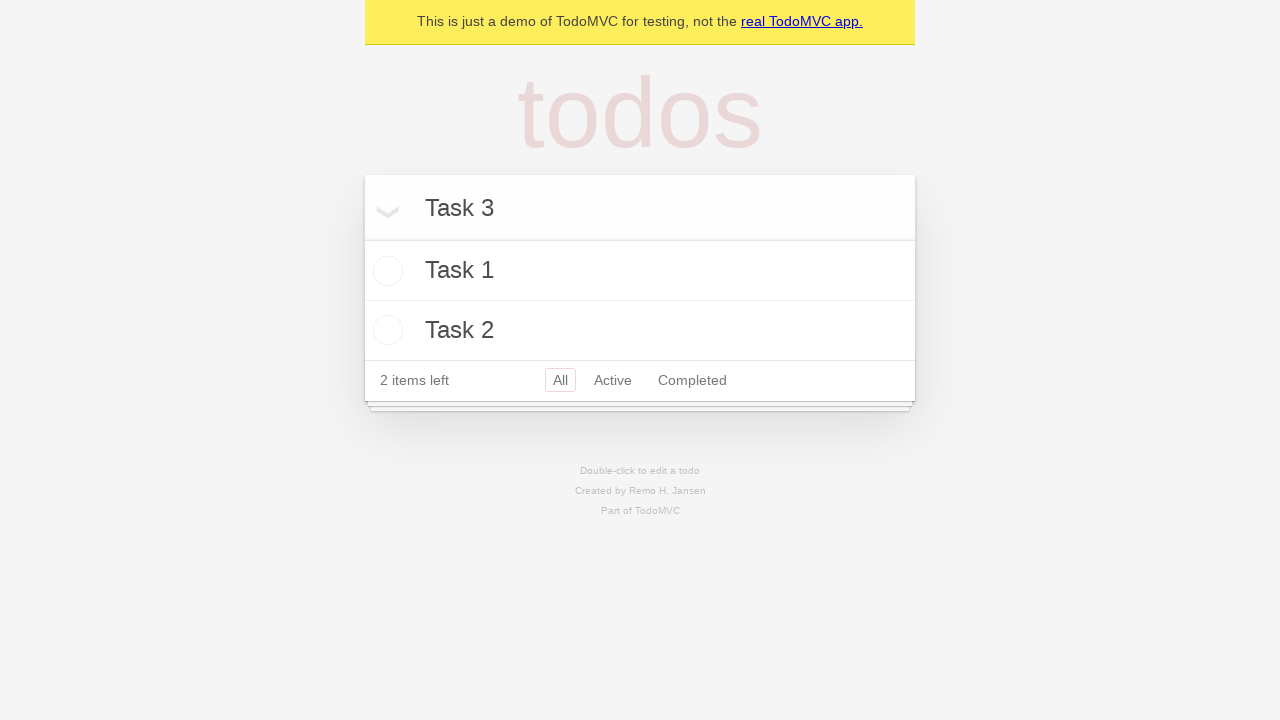

Pressed Enter to create task 'Task 3' on .new-todo
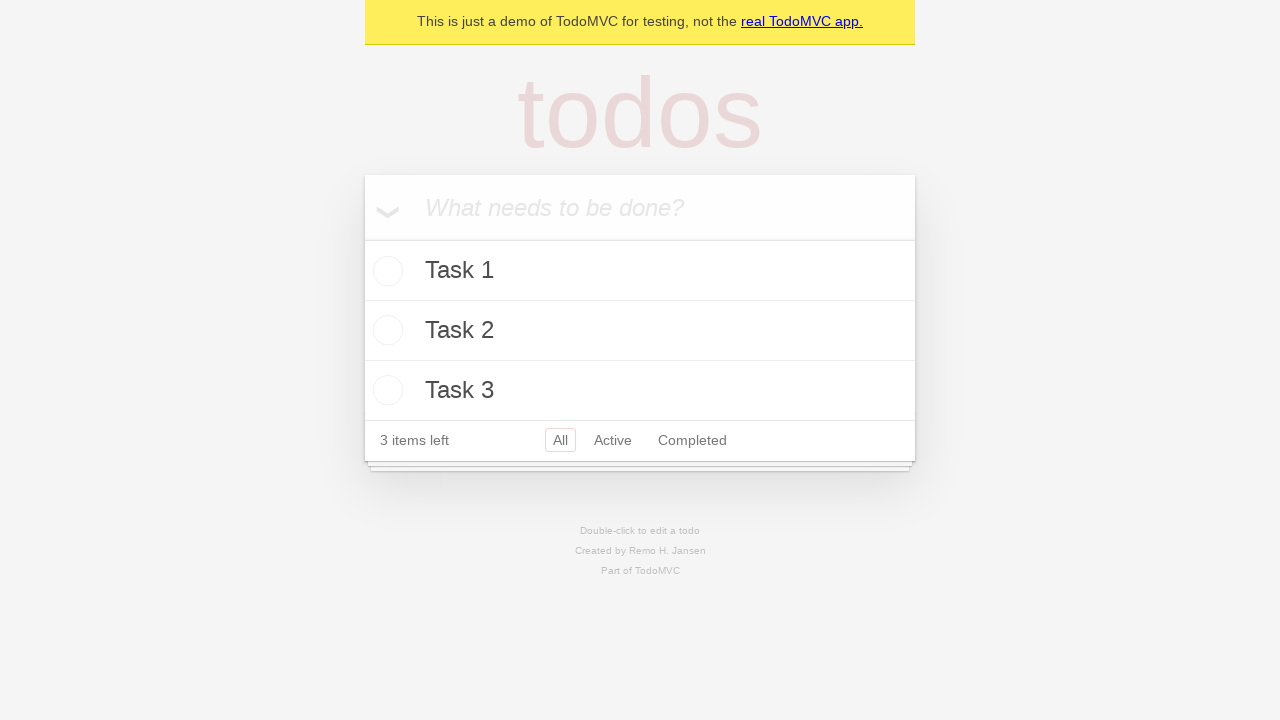

Filled todo input with 'Task 4' on .new-todo
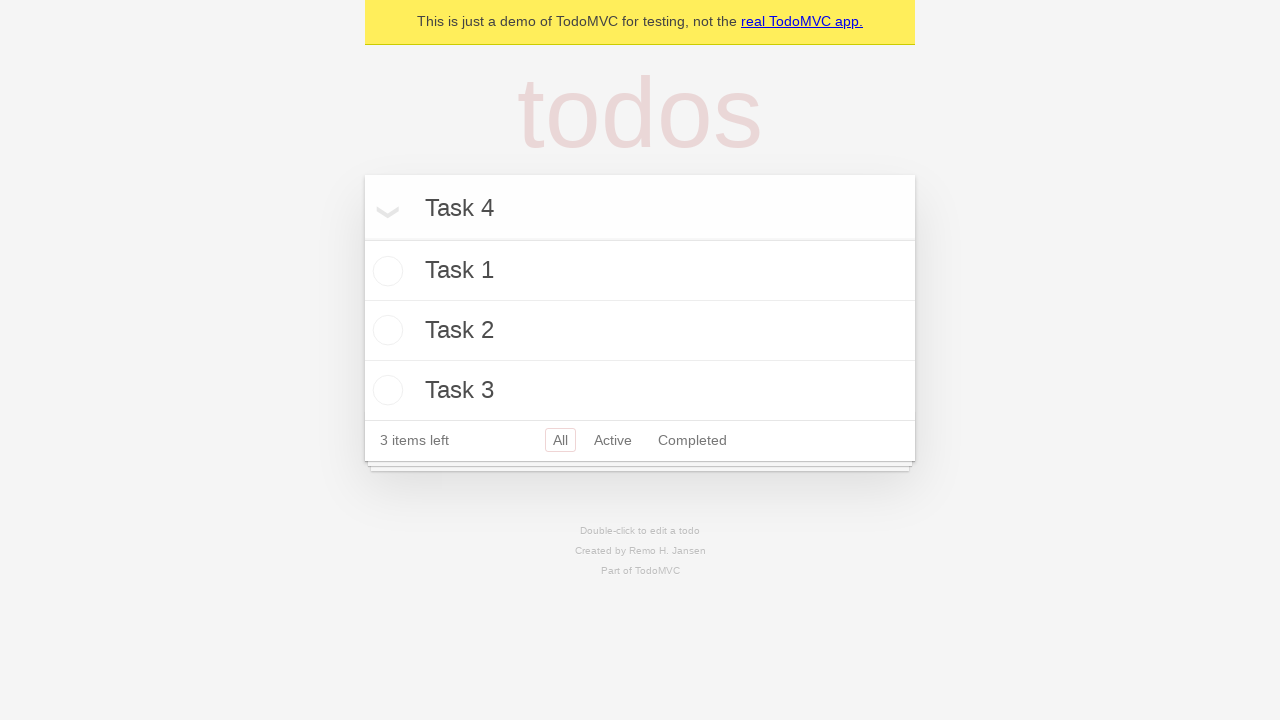

Pressed Enter to create task 'Task 4' on .new-todo
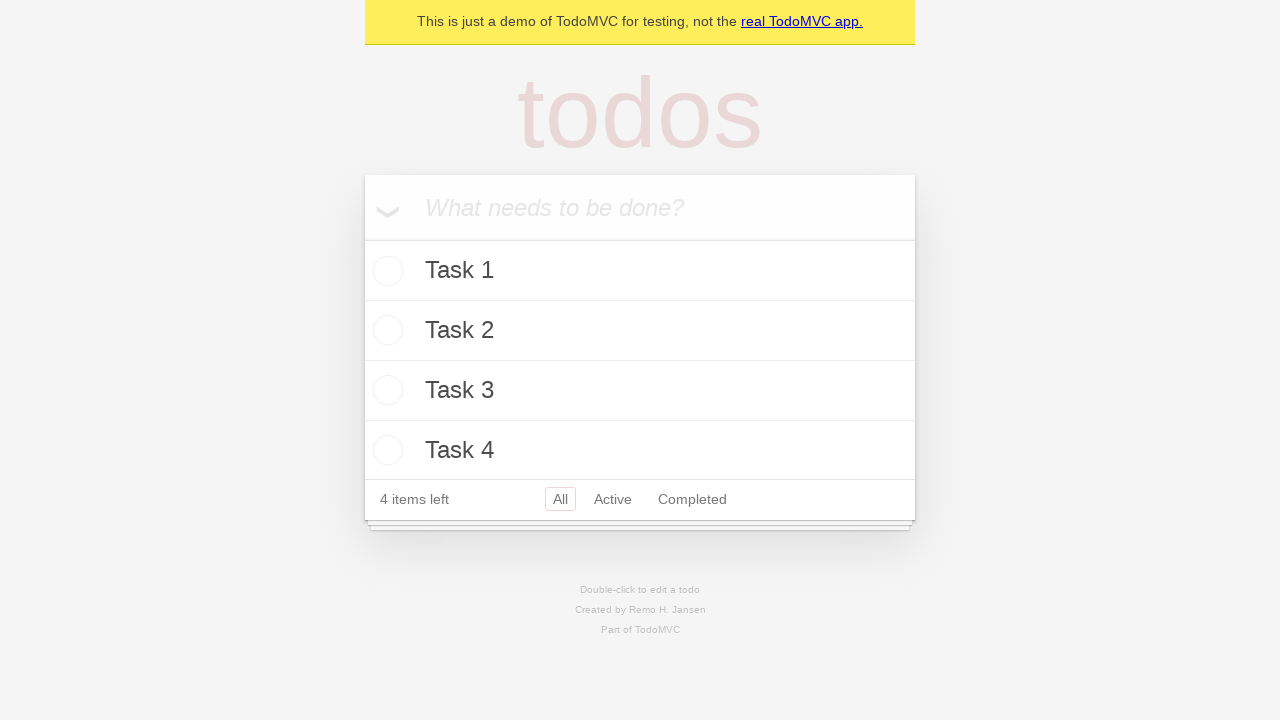

Filled todo input with 'Task 5' on .new-todo
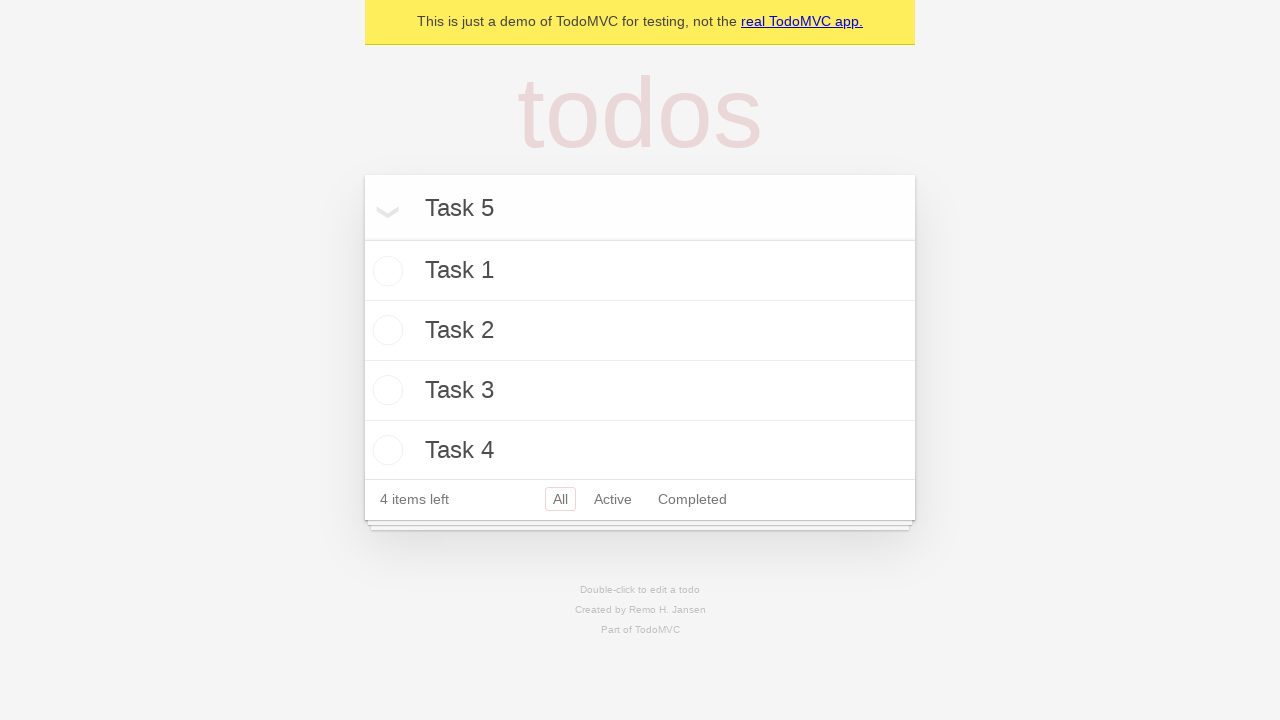

Pressed Enter to create task 'Task 5' on .new-todo
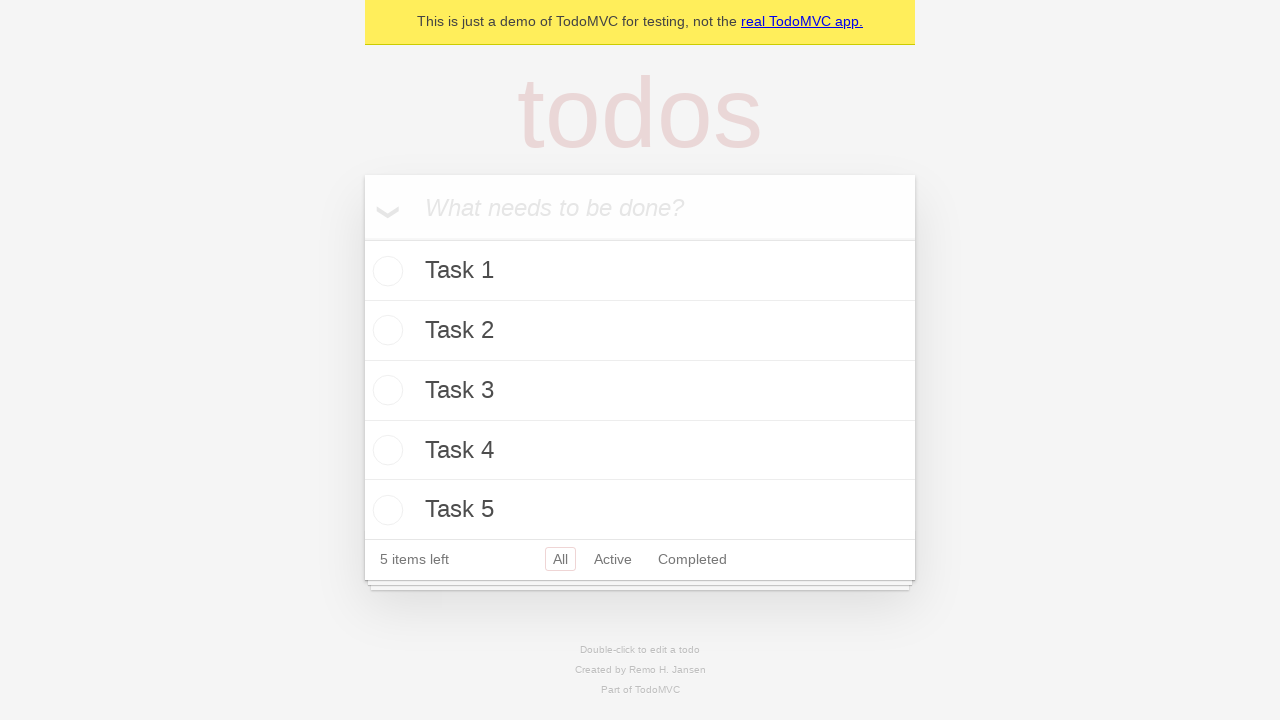

All 5 tasks created and visible in todo list
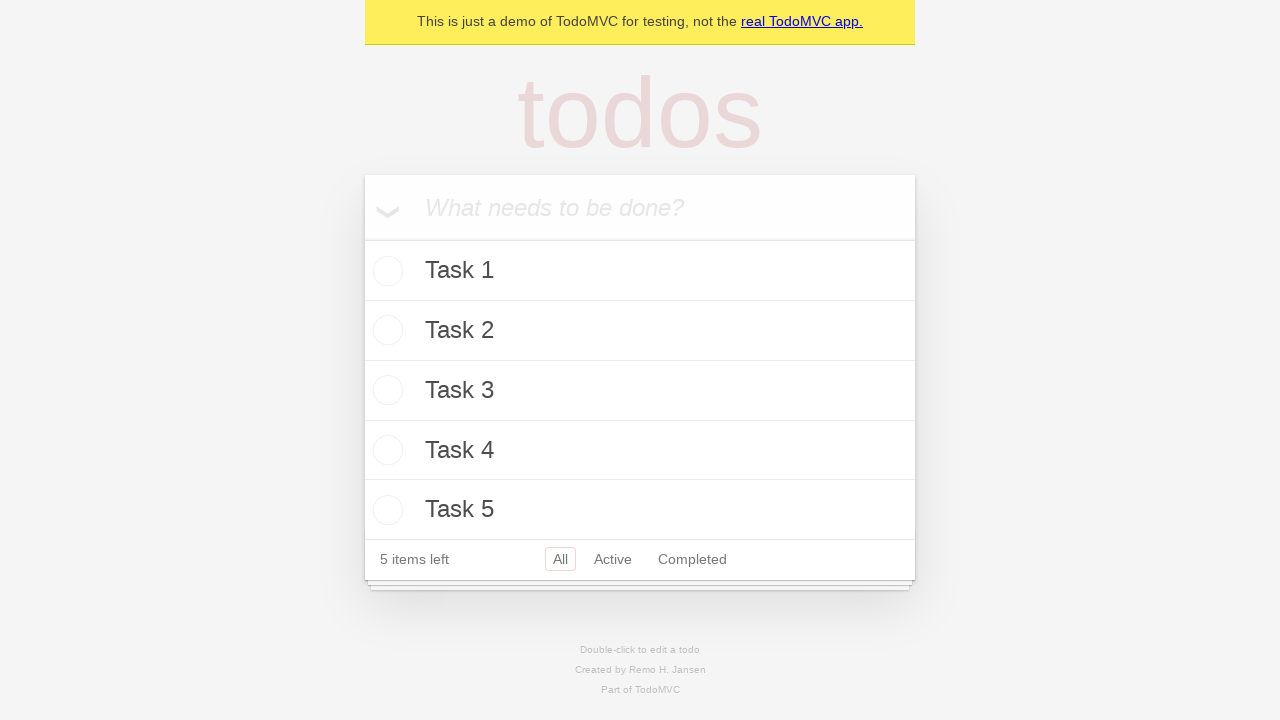

Marked first task as completed at (385, 271) on .todo-list li:nth-child(1) .toggle
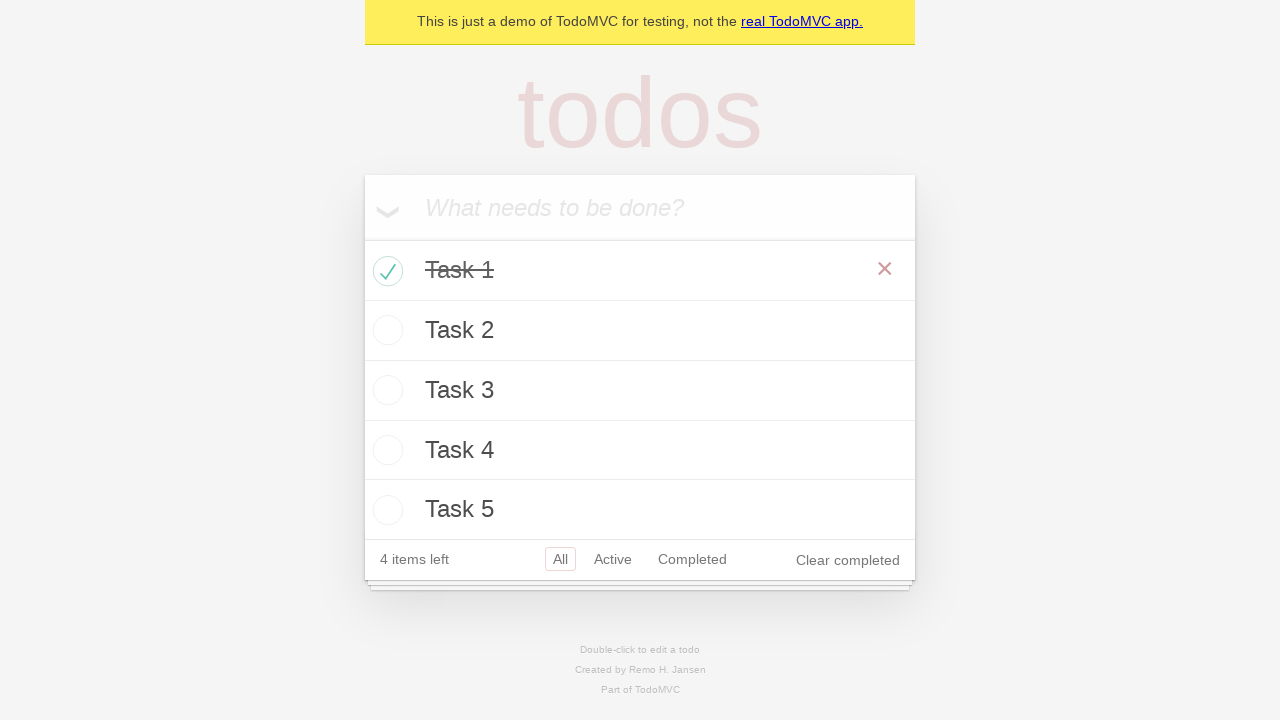

Marked second task as completed at (385, 330) on .todo-list li:nth-child(2) .toggle
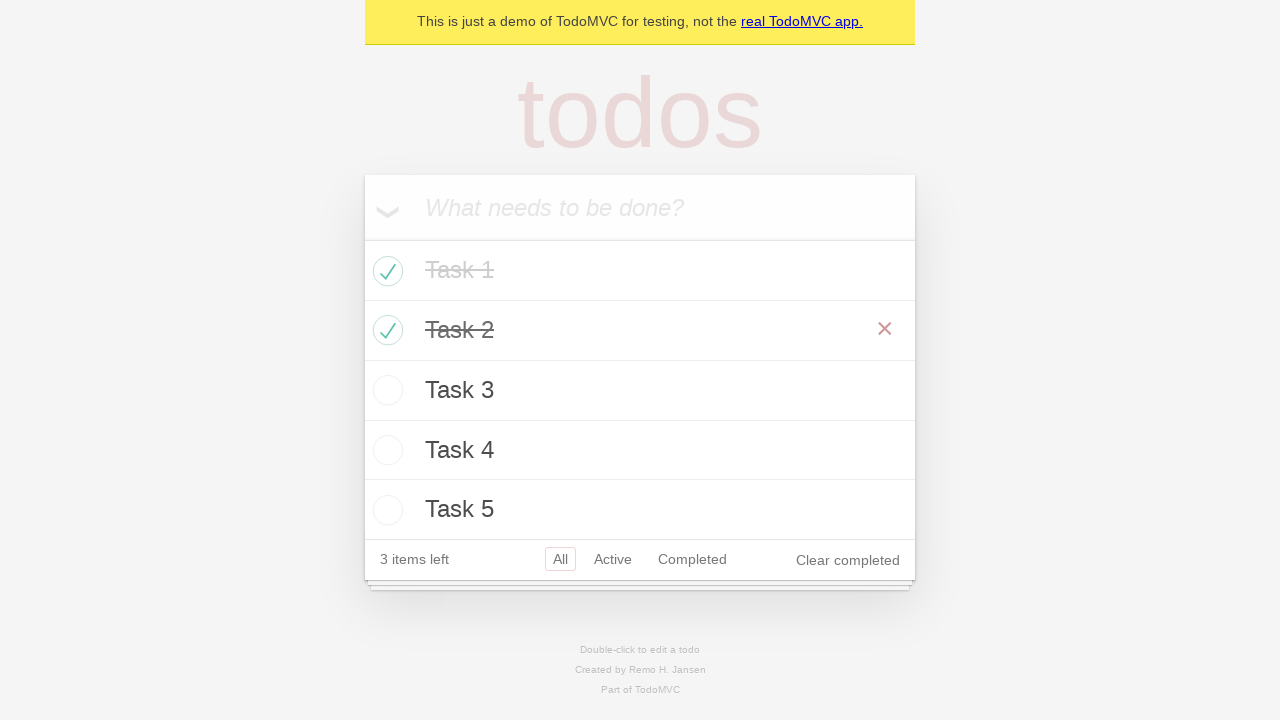

Clicked on 'Completed' filter to show only completed tasks at (692, 559) on a[href='#/completed']
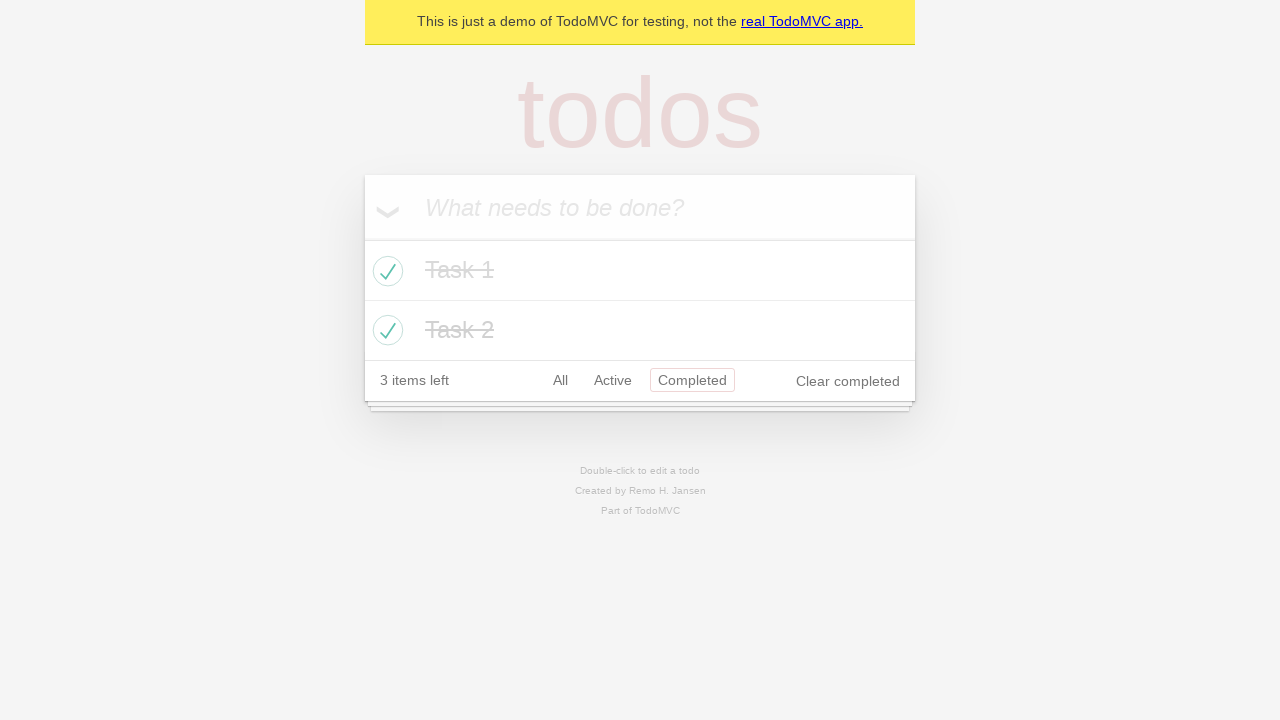

Filtered view loaded showing only completed tasks
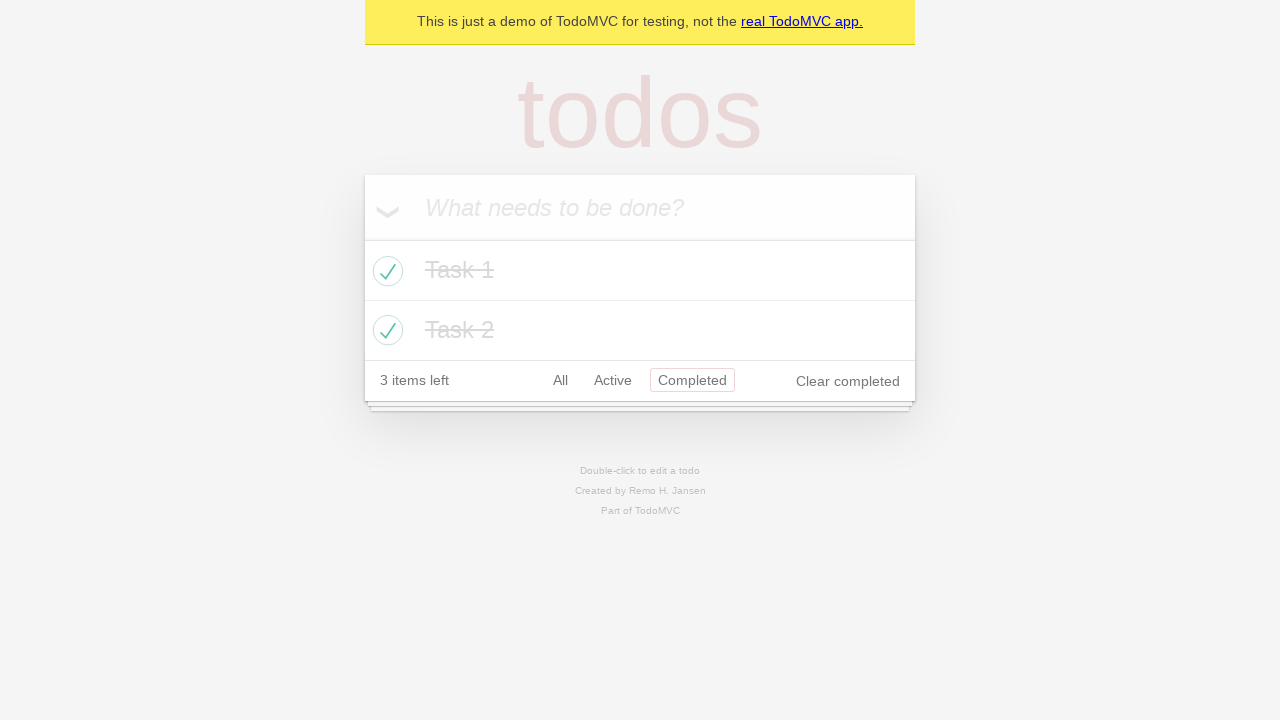

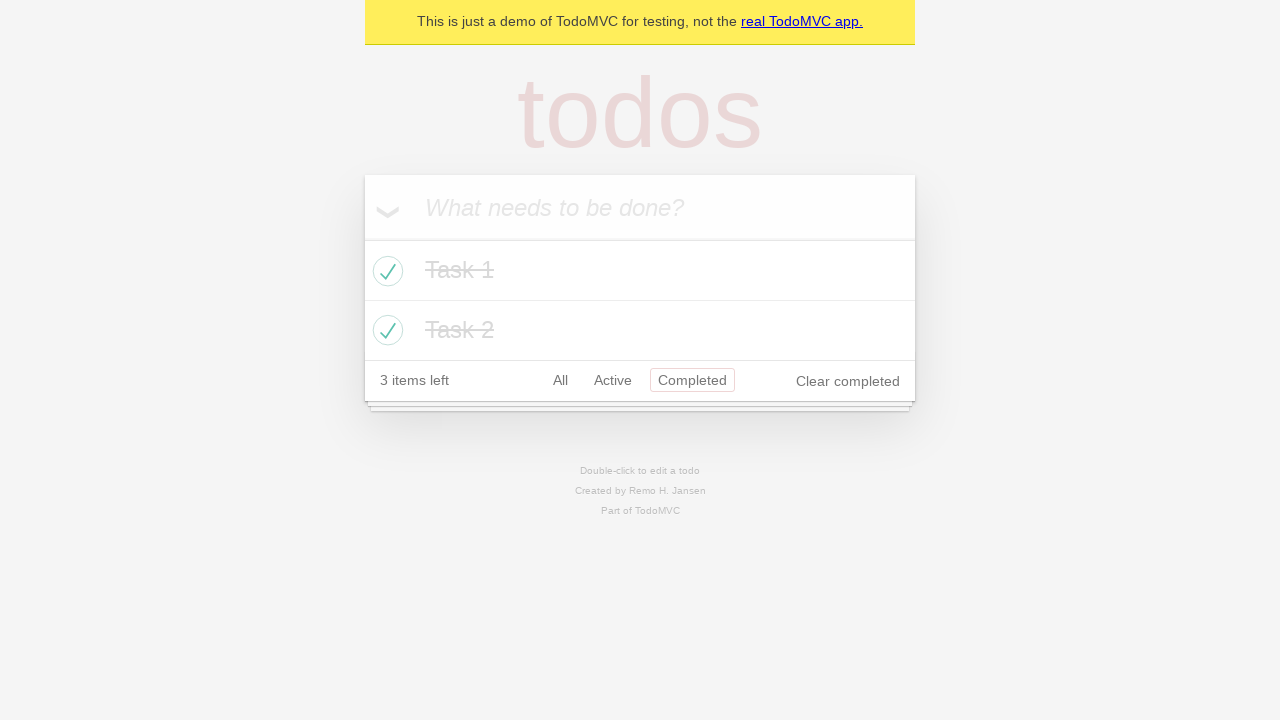